Tests double-click functionality on a button element and verifies that the correct confirmation message appears after the action.

Starting URL: https://demoqa.com/buttons

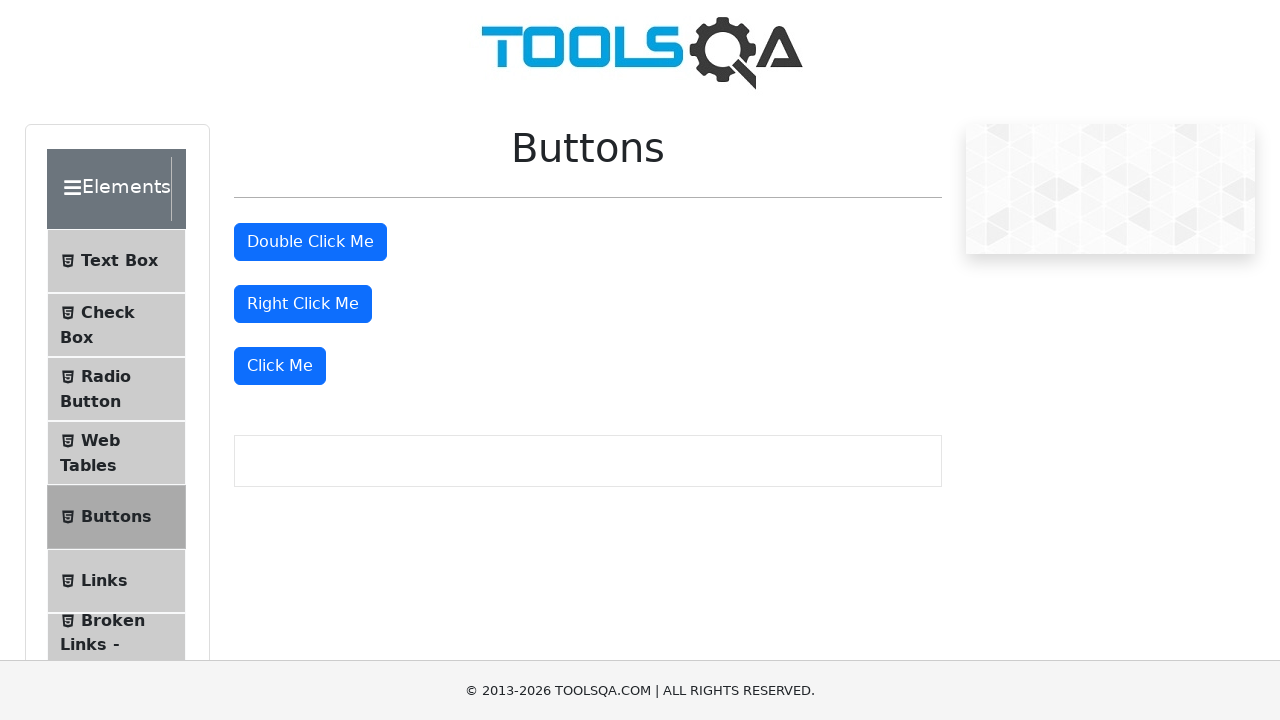

Double-clicked the double click button at (310, 242) on #doubleClickBtn
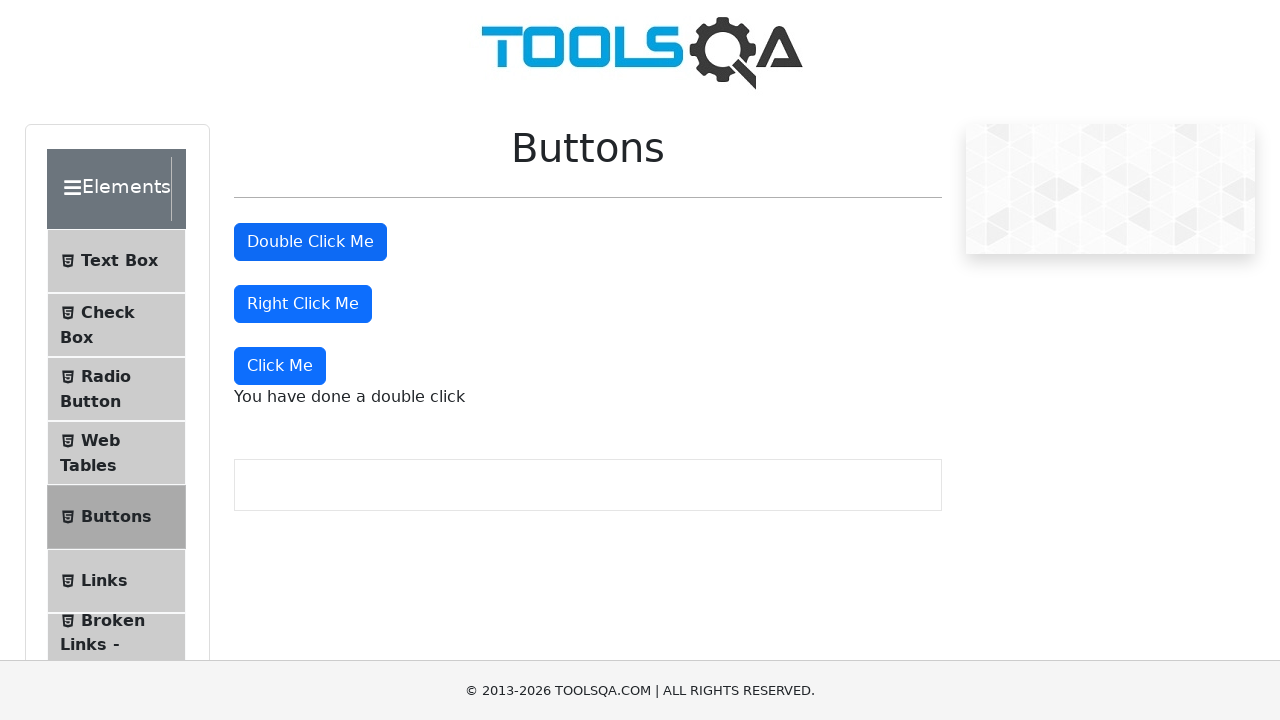

Located the double click confirmation message element
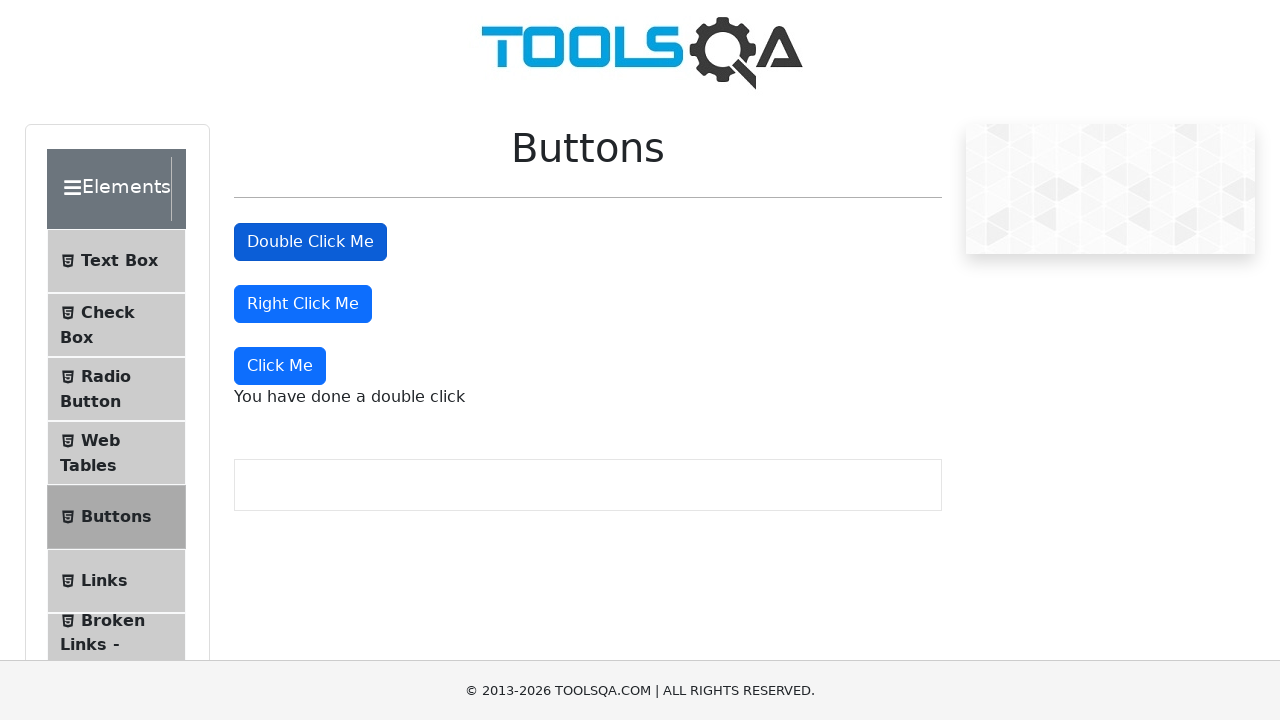

Double click confirmation message became visible
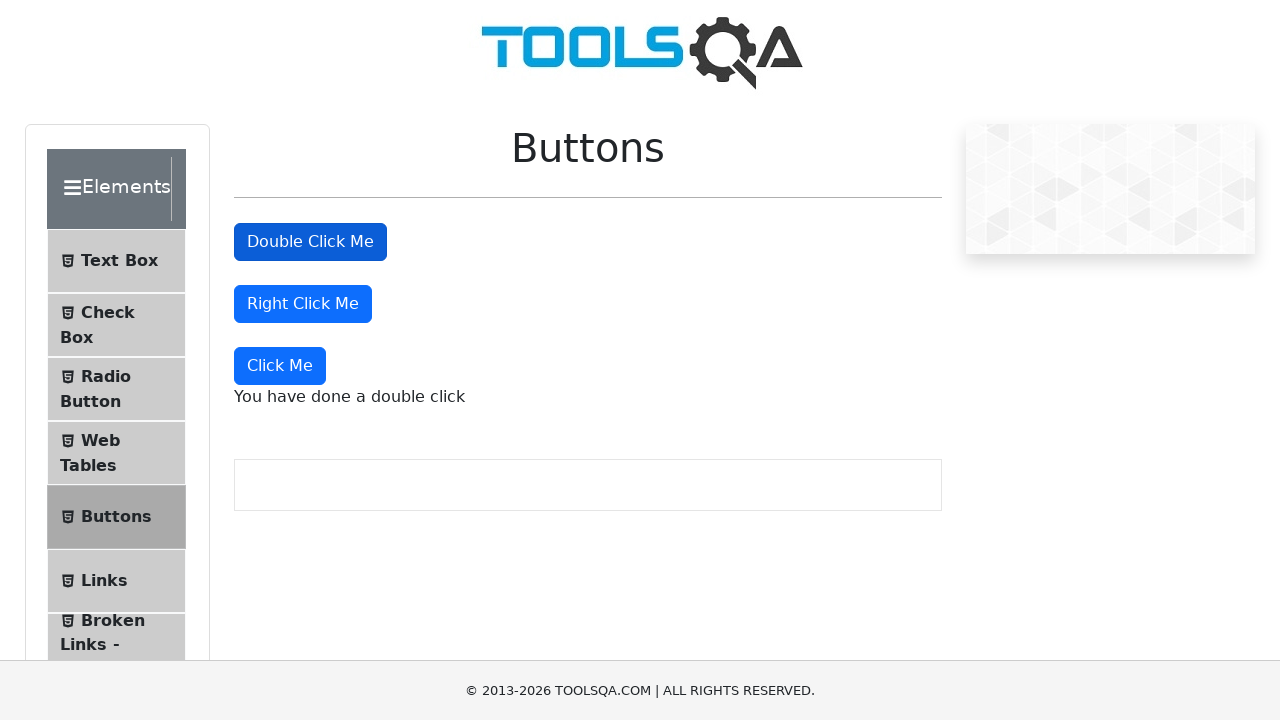

Verified that the correct double click confirmation message appears
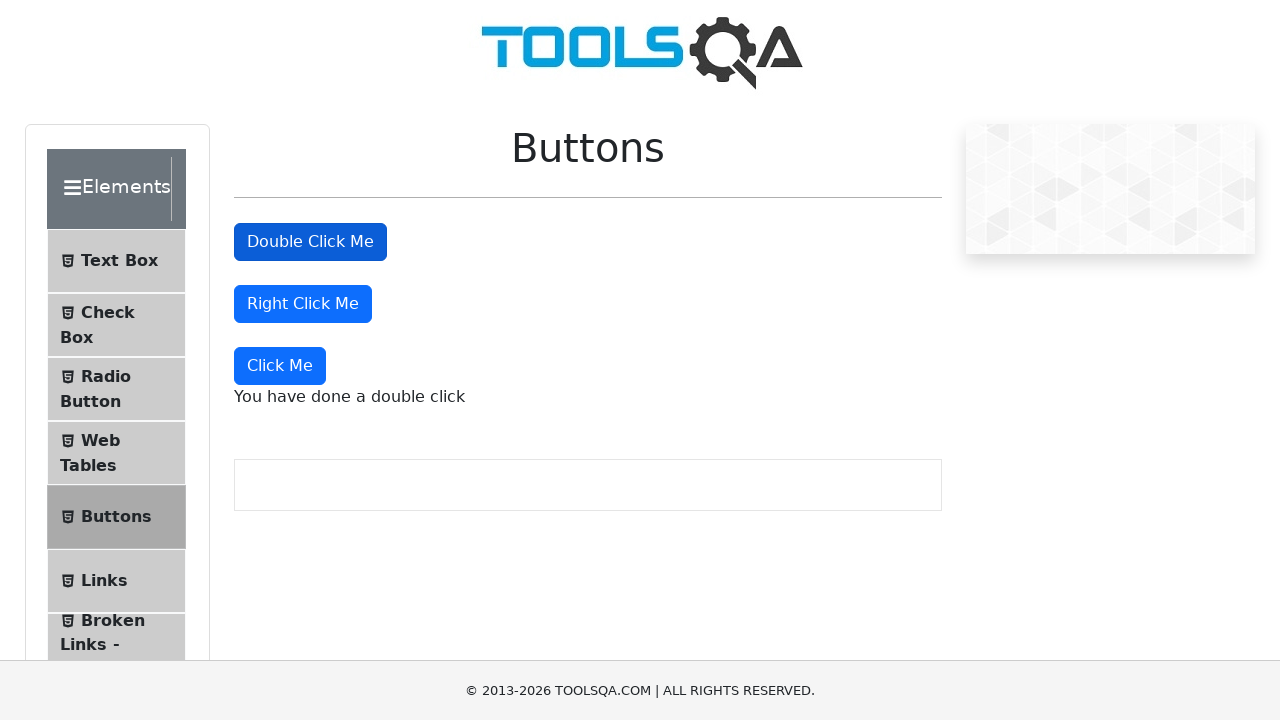

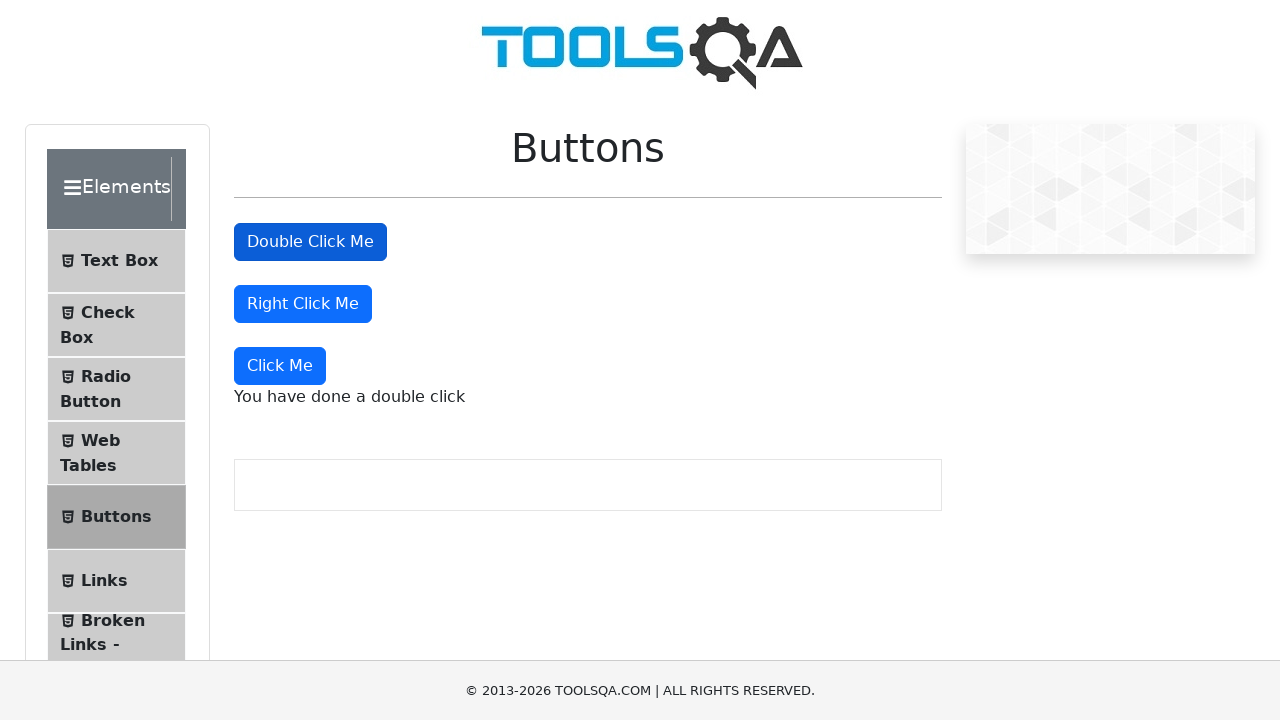